Tests adding a new todo item to a sample todo application by entering text and pressing enter, then verifying the item appears in the list

Starting URL: https://lambdatest.github.io/sample-todo-app/

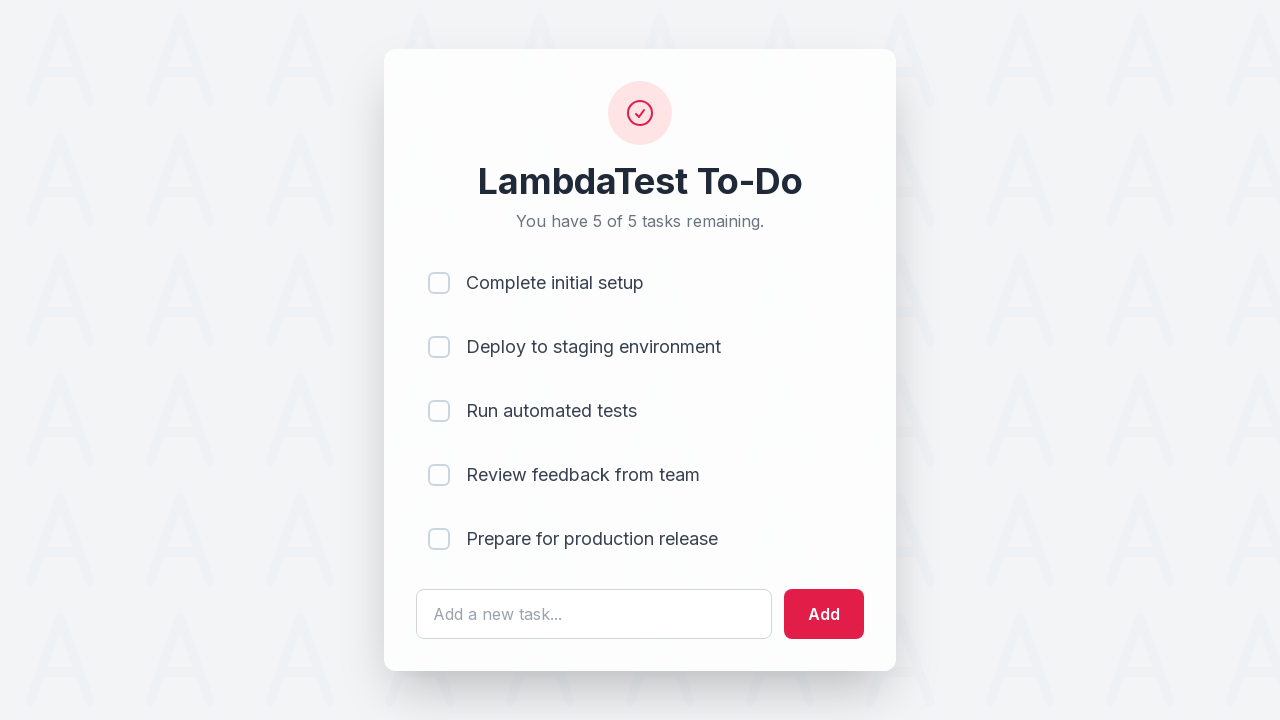

Filled todo input field with 'Learn Selenium' on #sampletodotext
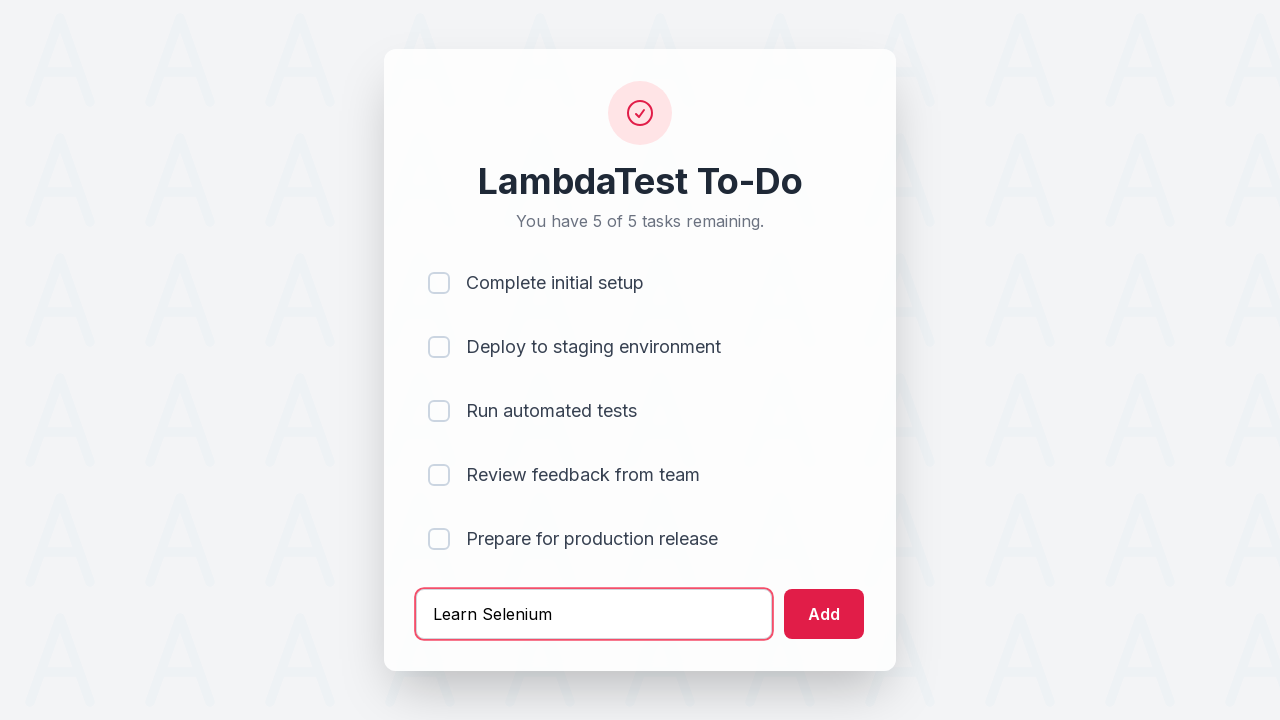

Pressed Enter to submit the new todo item on #sampletodotext
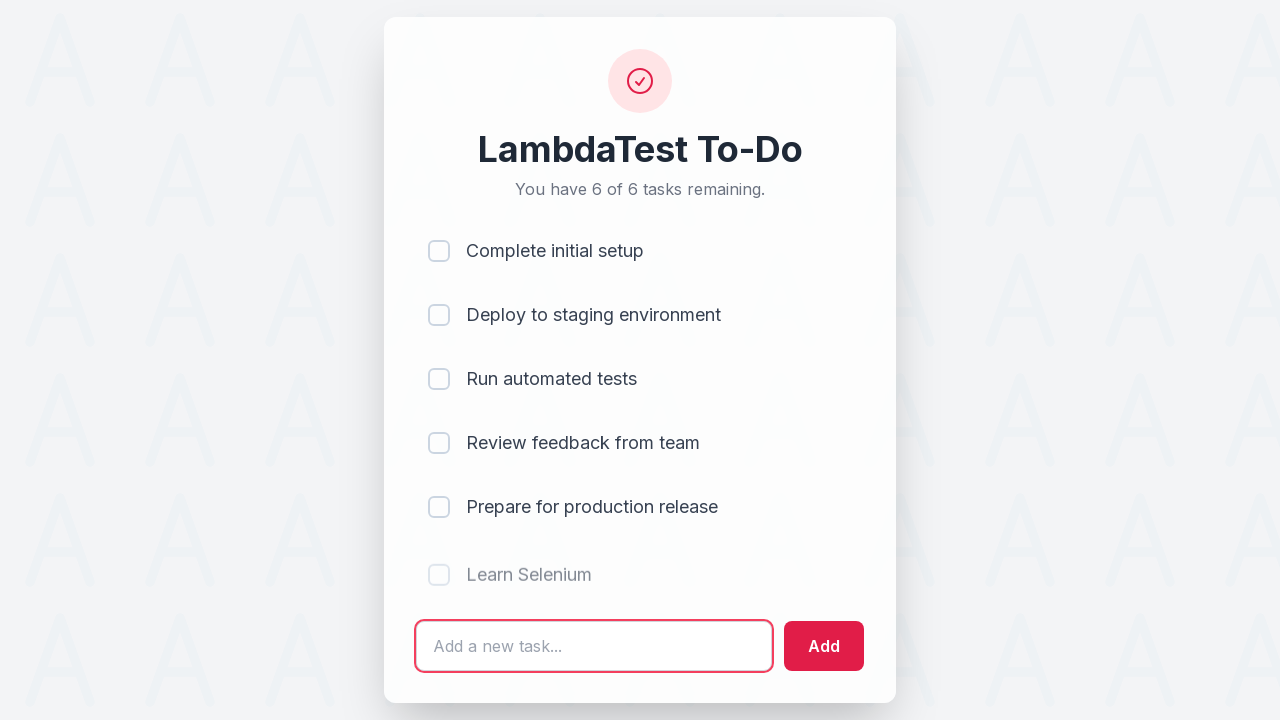

Verified new todo item appears in the list
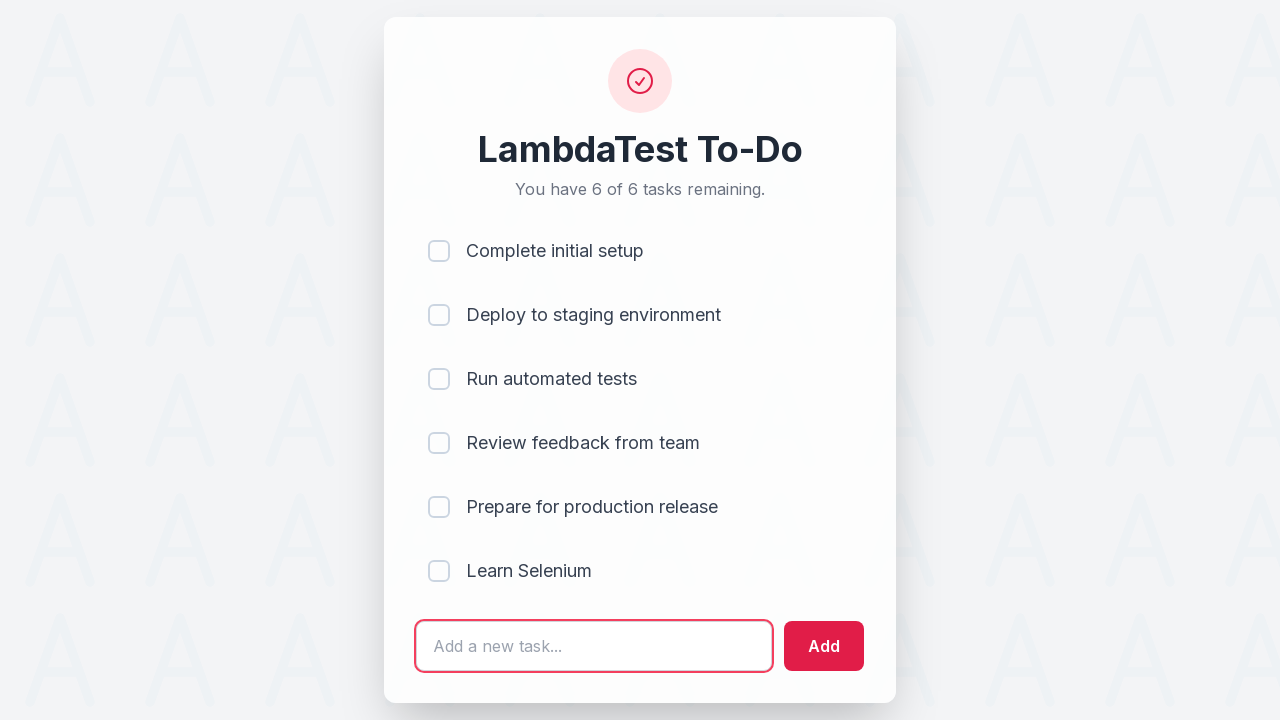

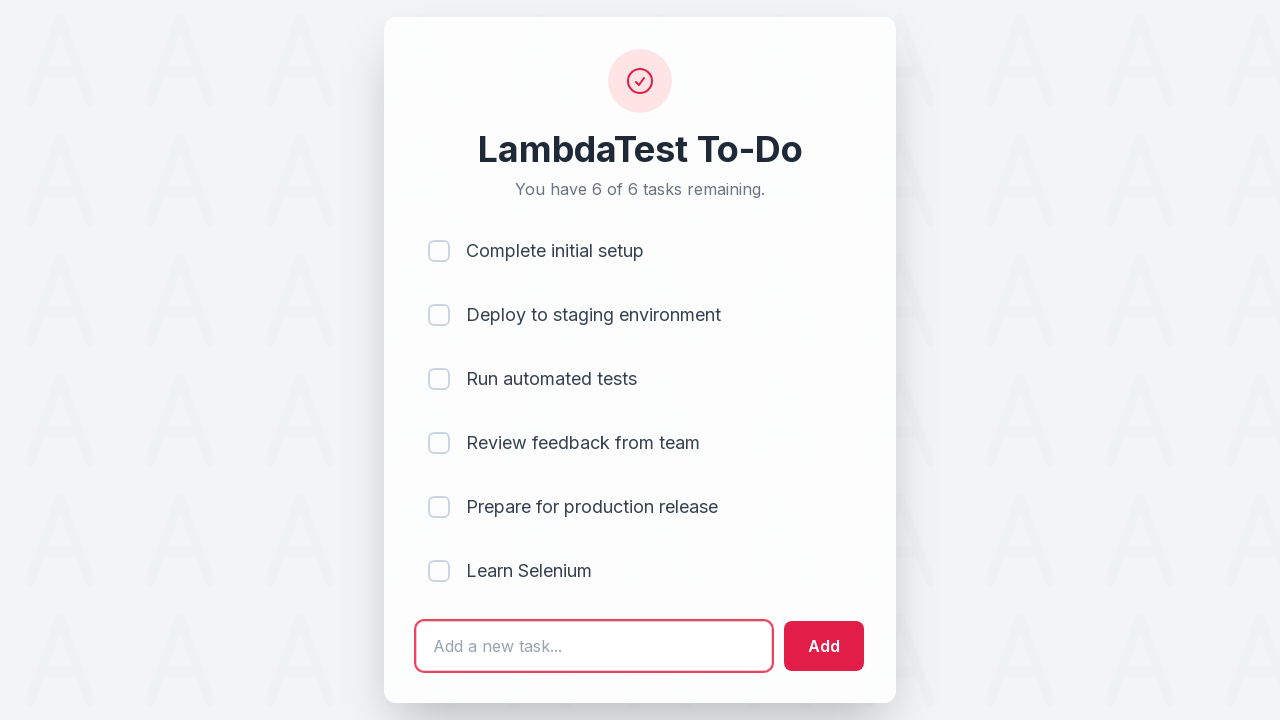